Tests adding jQuery Growl notifications to a page by injecting jQuery and jQuery Growl scripts/styles, then displaying notification messages on the page.

Starting URL: http://the-internet.herokuapp.com

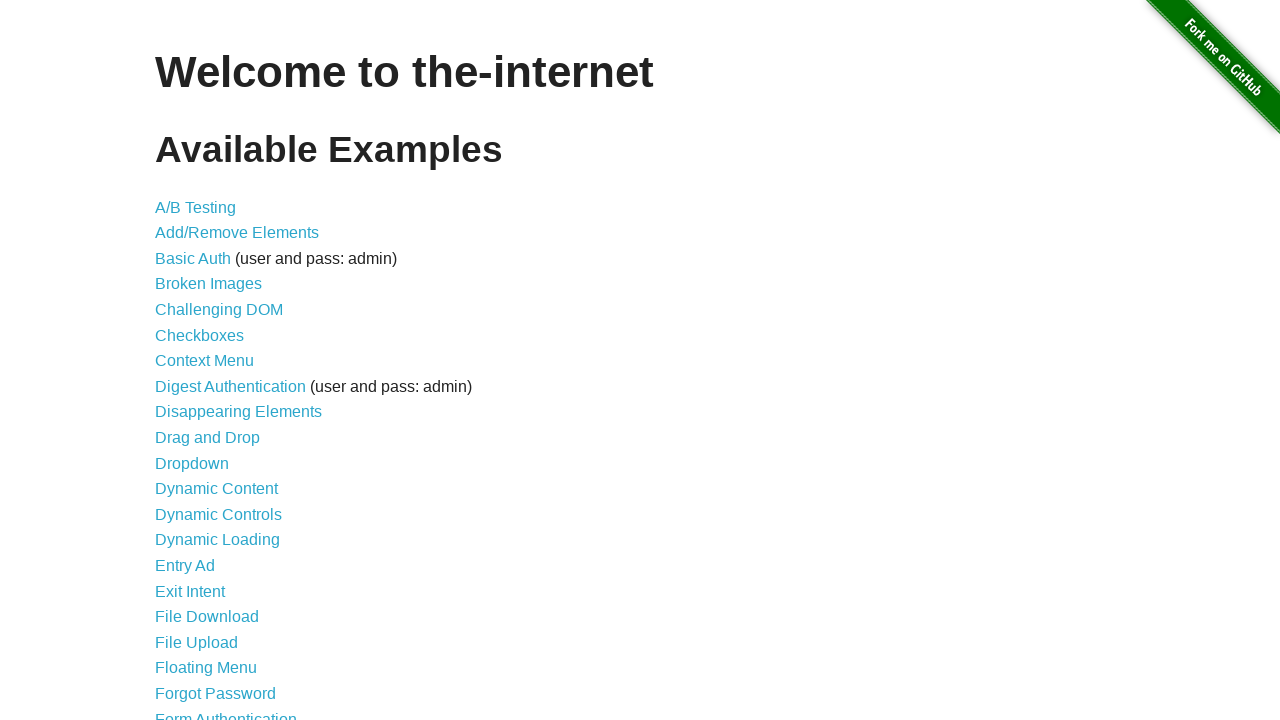

Injected jQuery library into page if not already present
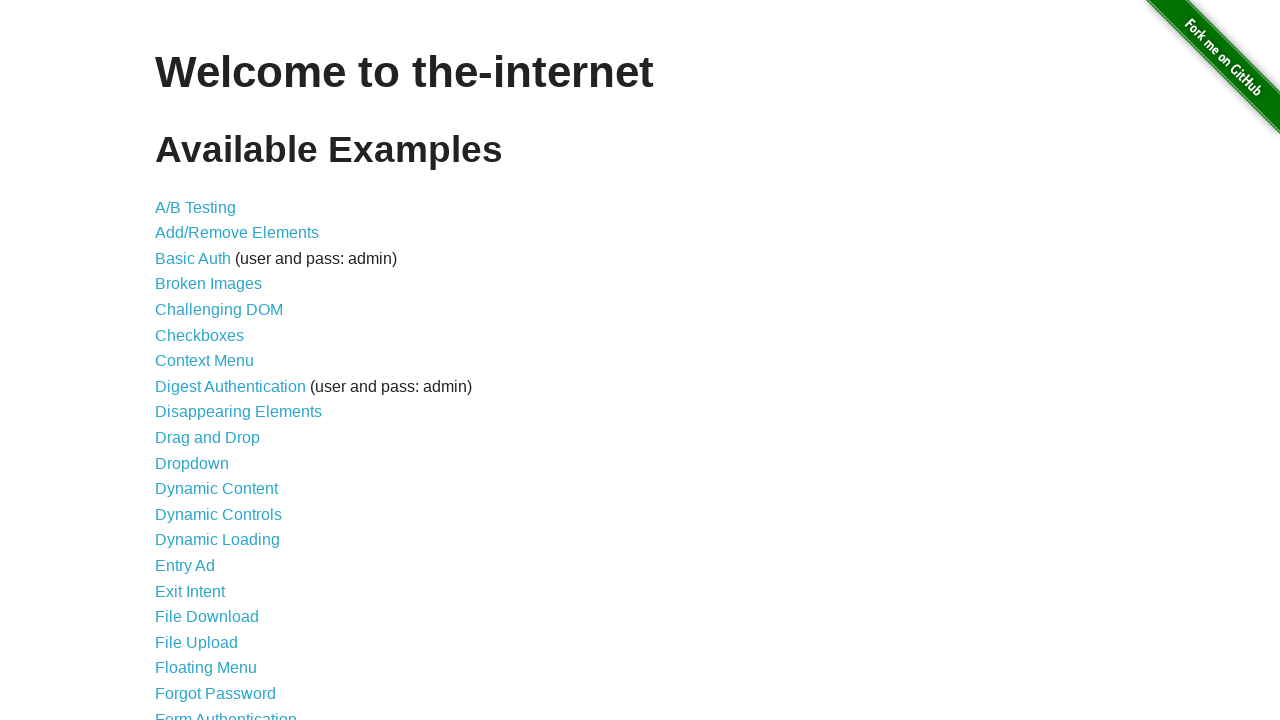

Loaded jQuery Growl script using $.getScript()
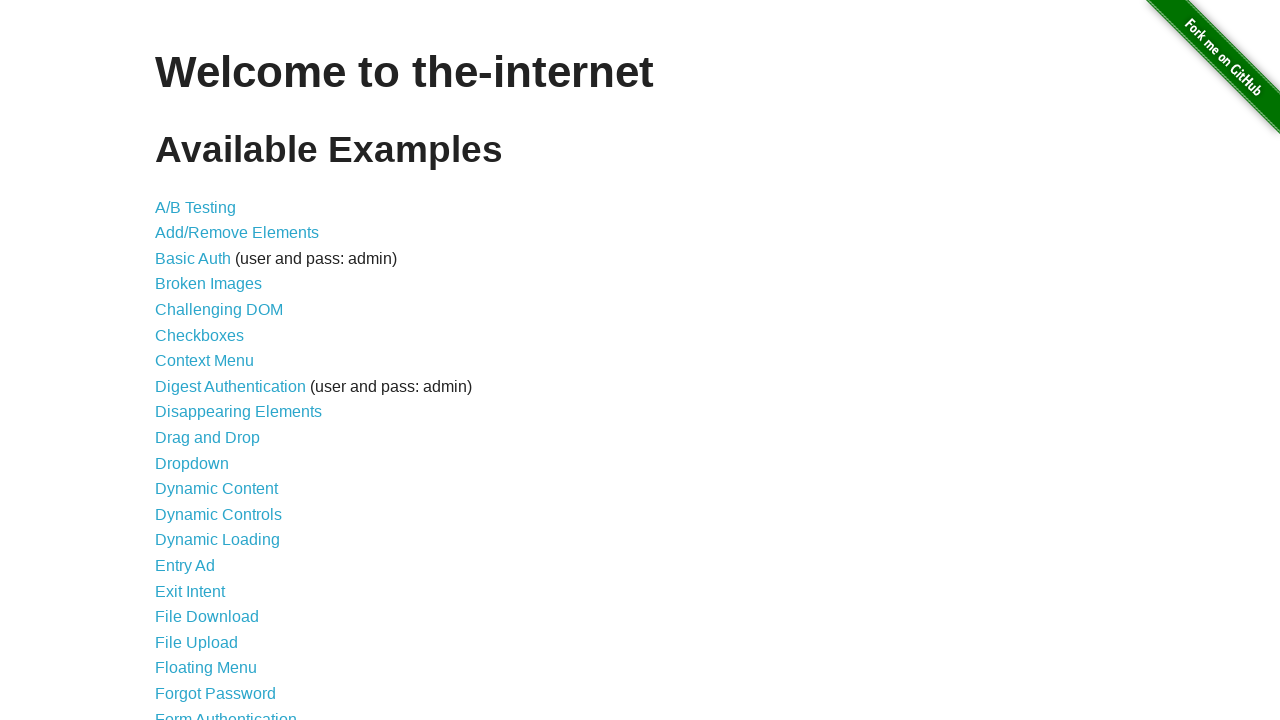

Appended jQuery Growl CSS stylesheet to page head
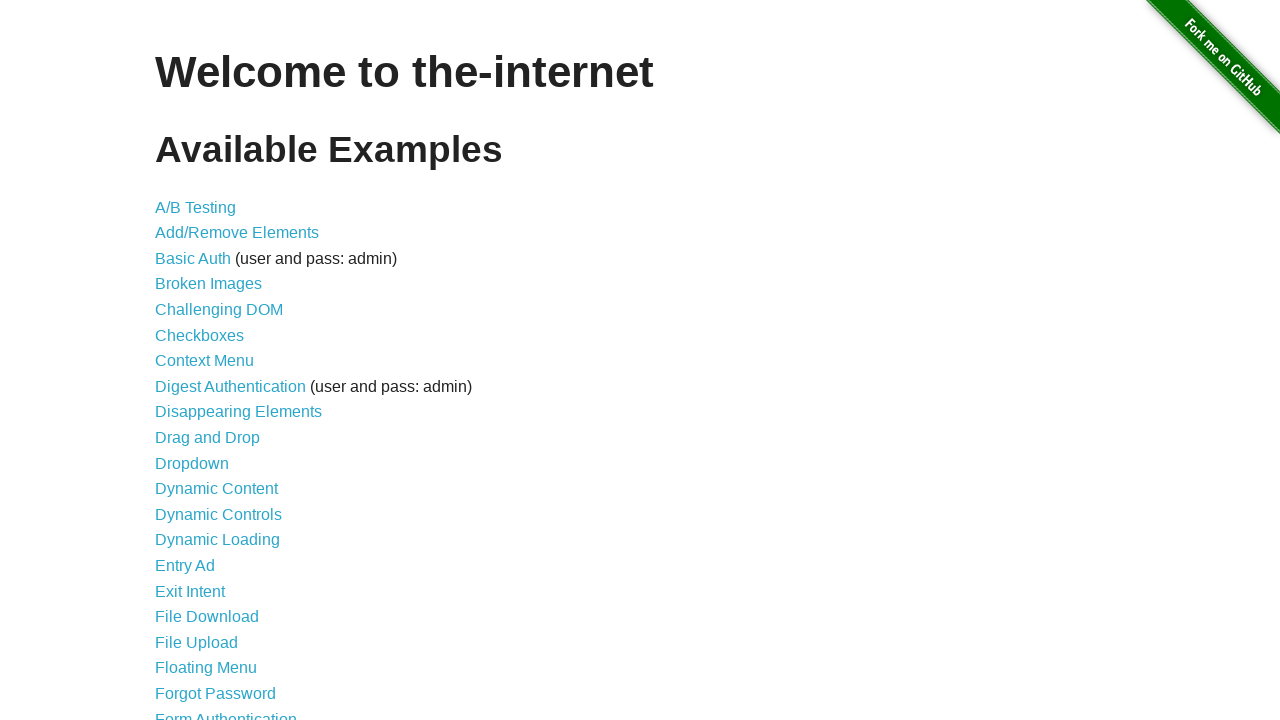

Waited 1000ms for jQuery Growl scripts and styles to load
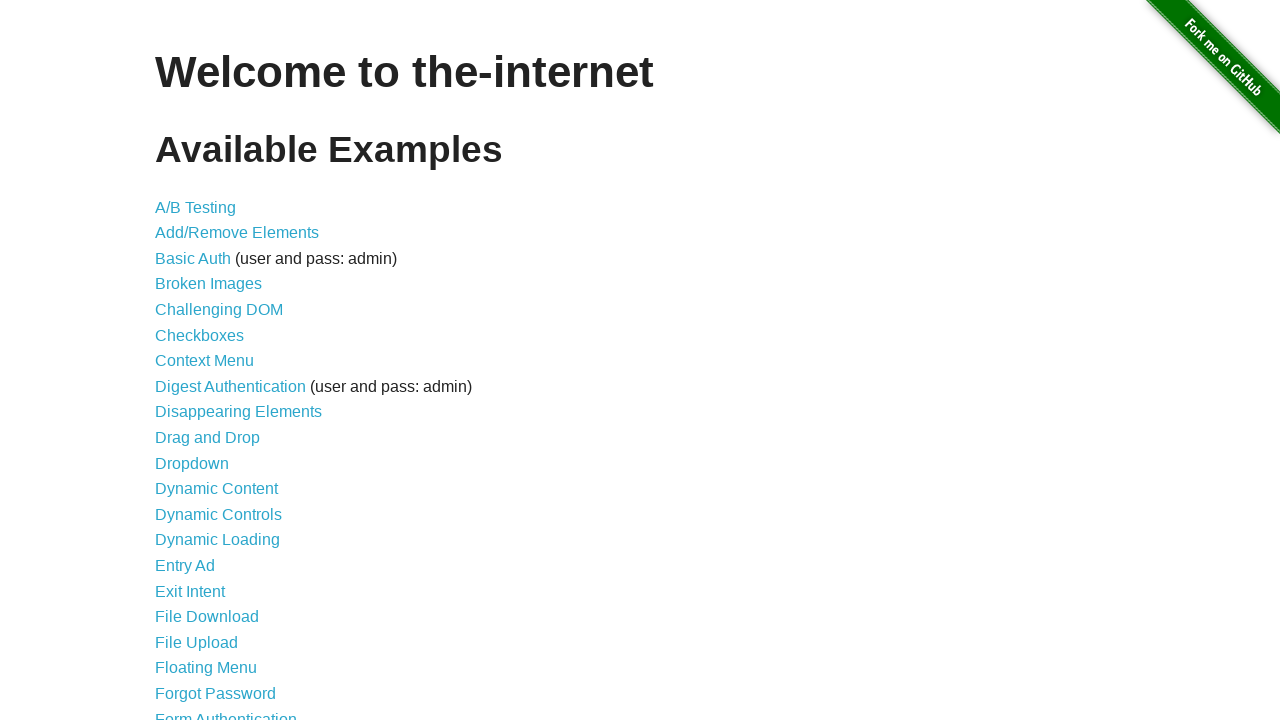

Displayed default growl notification with title 'GET' and message '/'
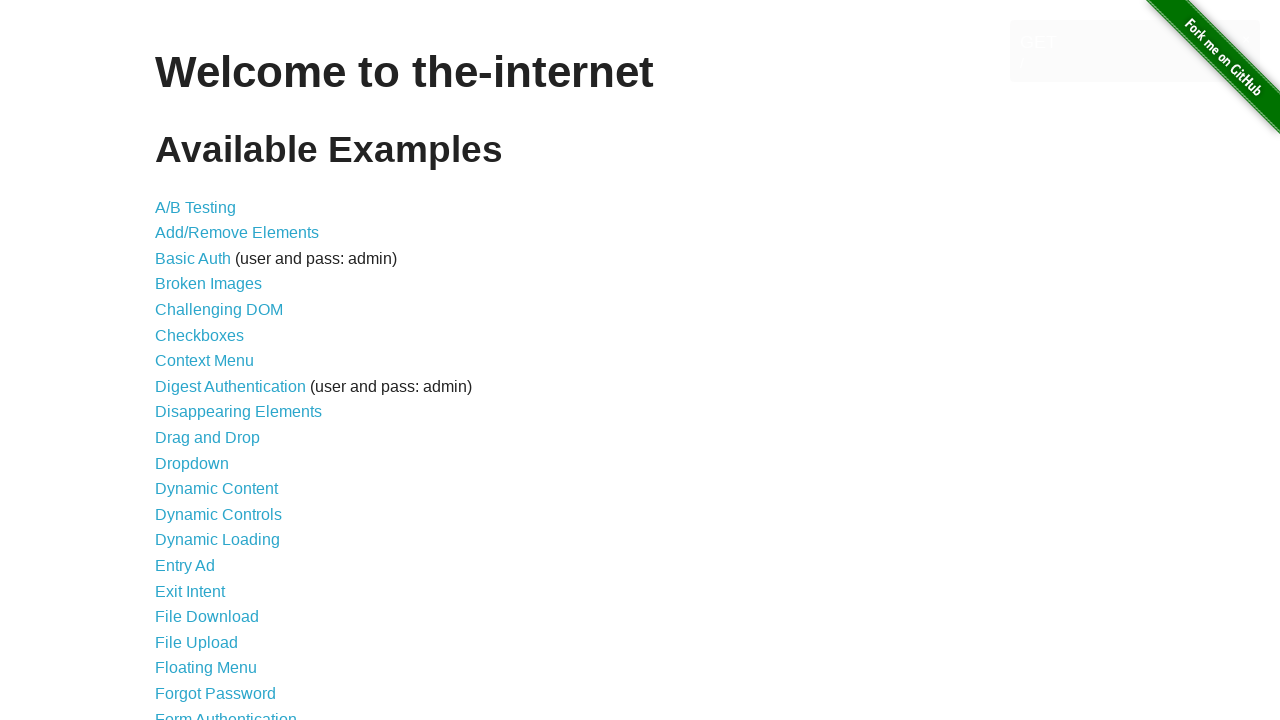

Displayed growl error notification
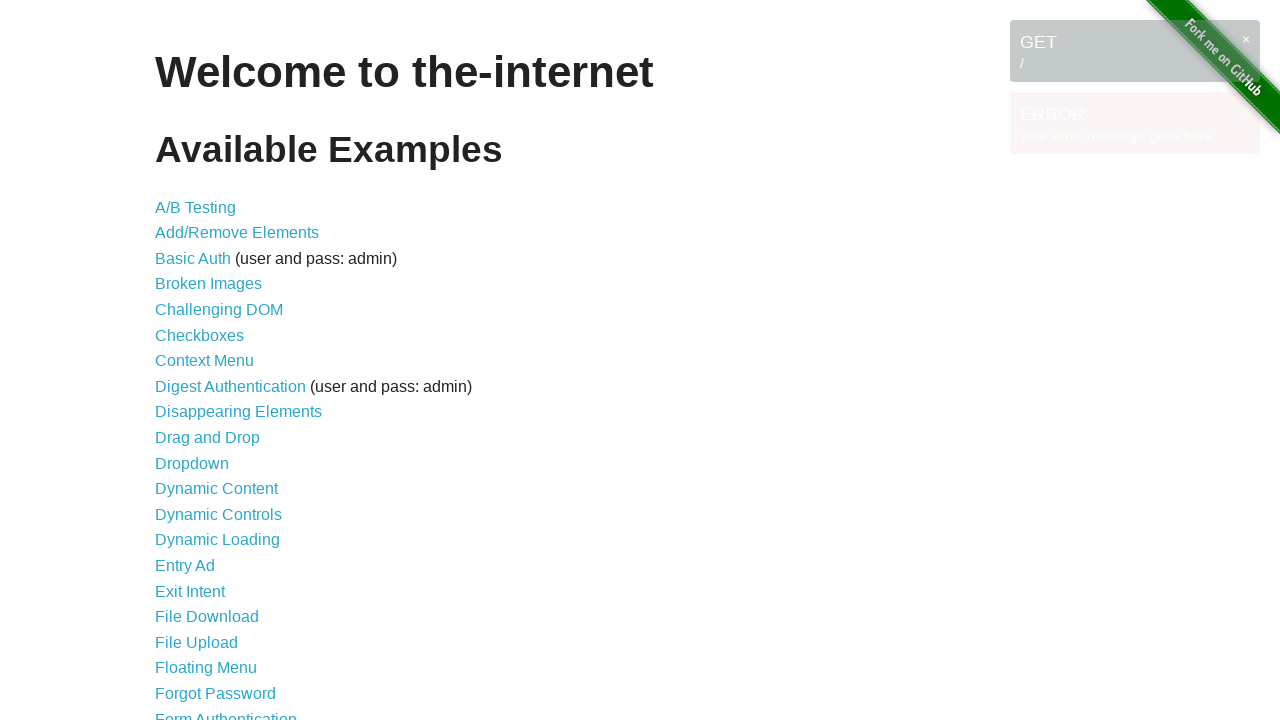

Displayed growl notice notification
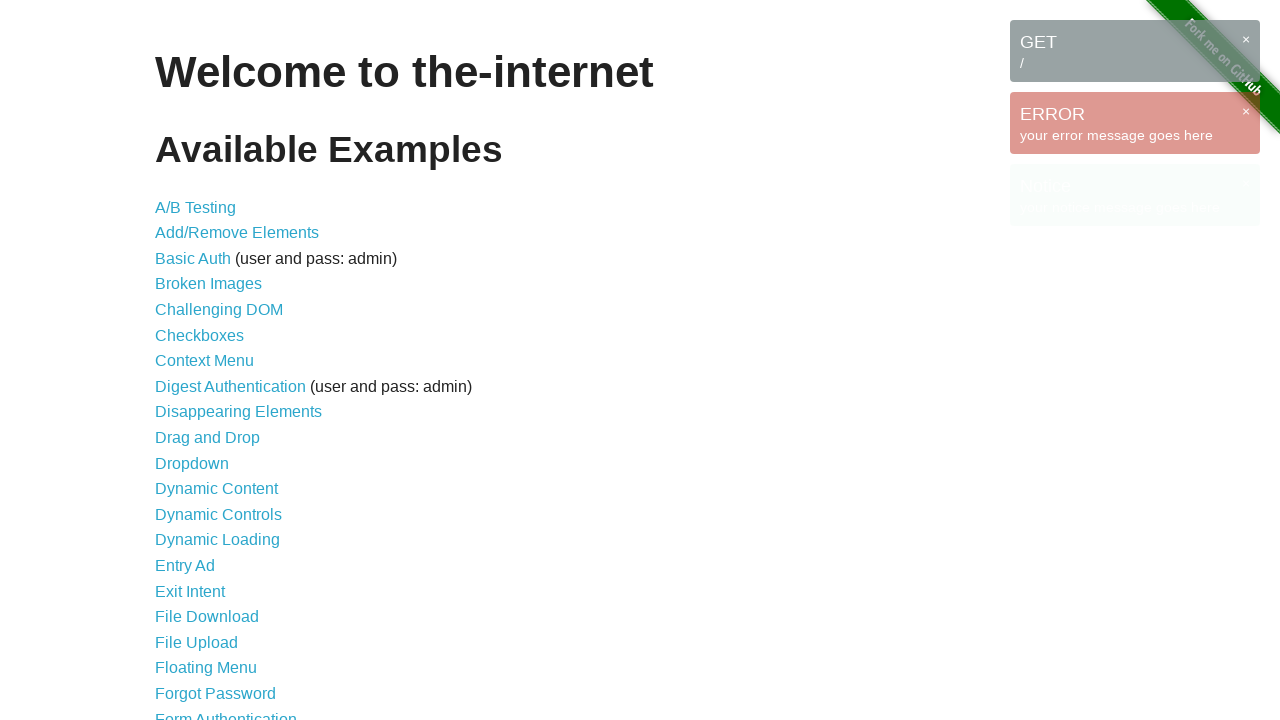

Displayed growl warning notification
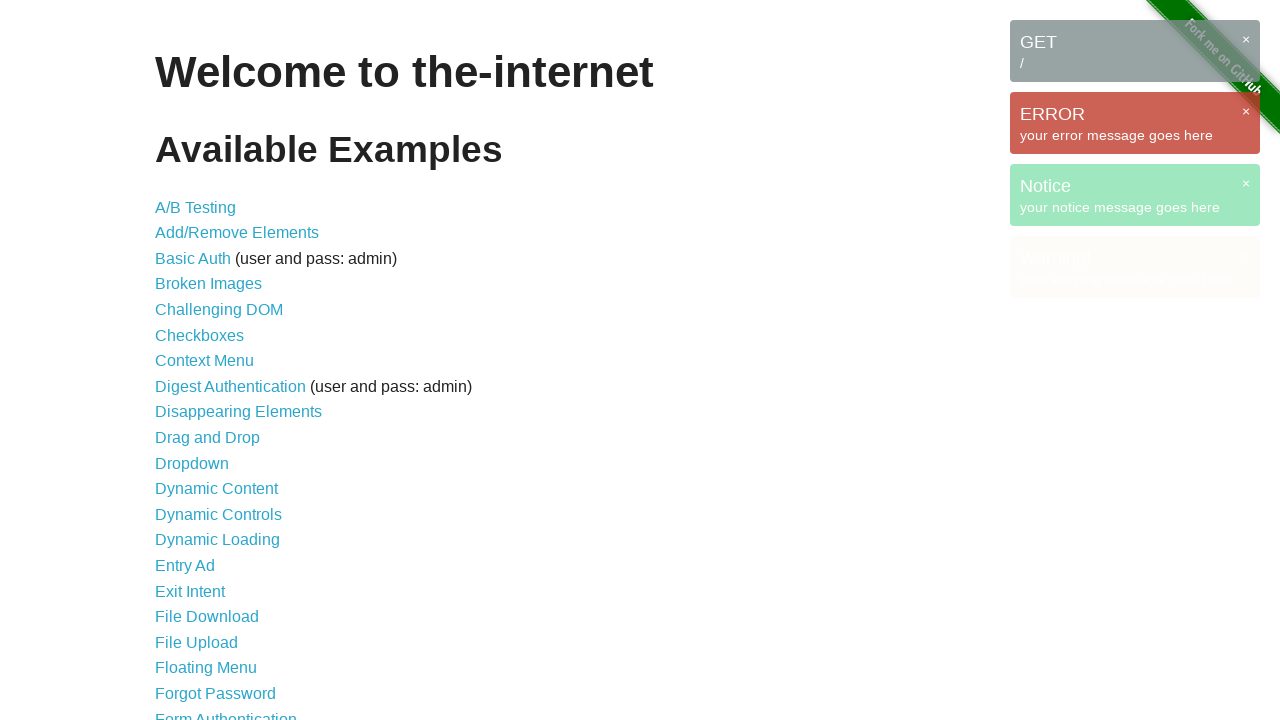

Waited 3000ms for all growl notifications to fully display
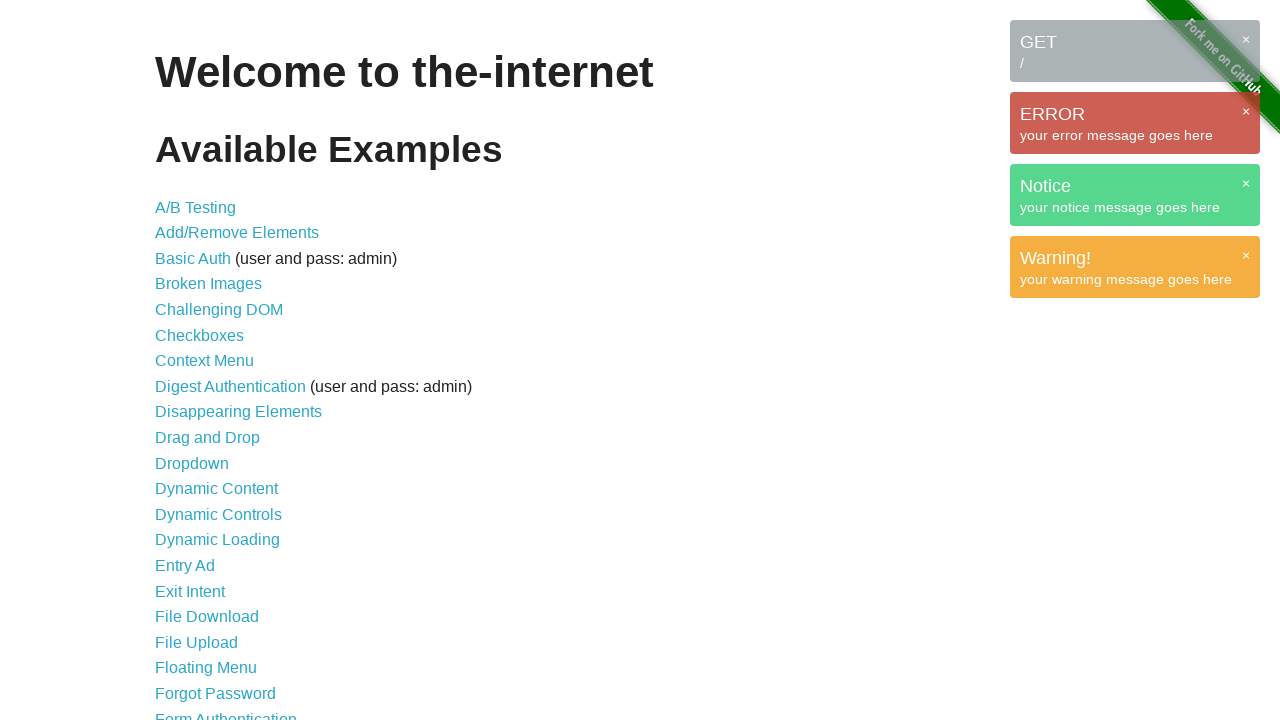

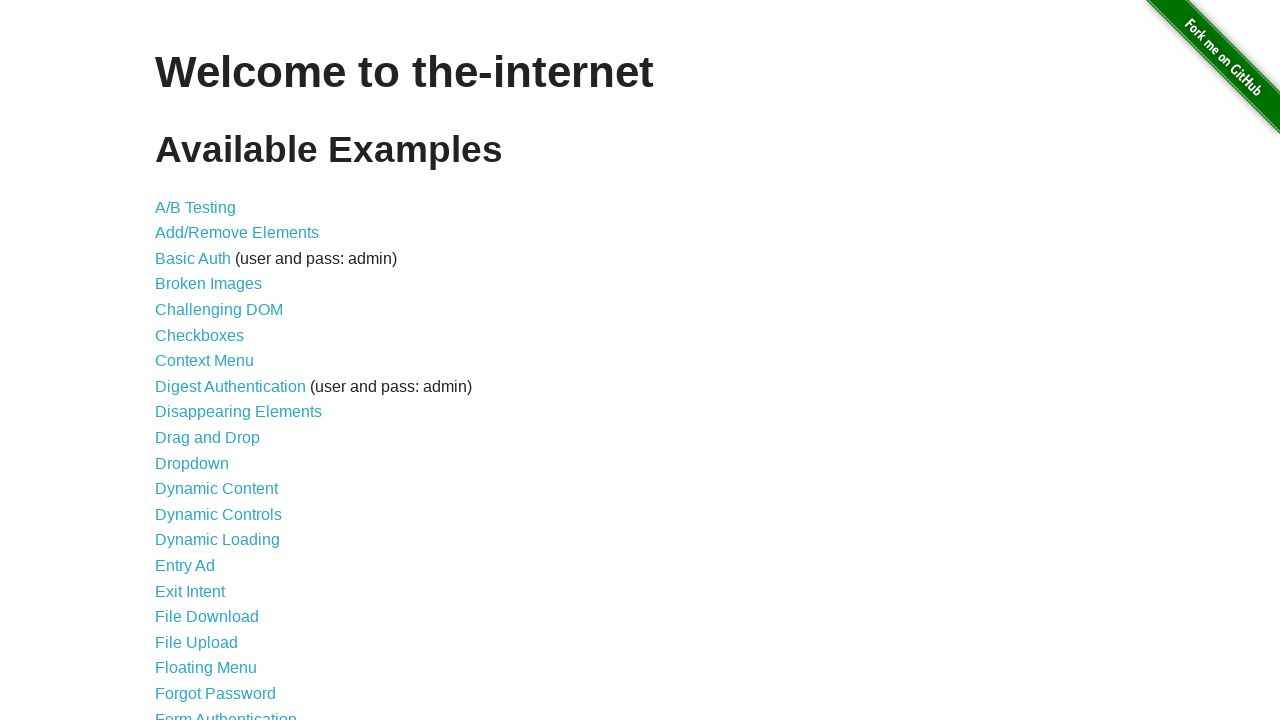